Tests various checkbox interactions including basic checkboxes, AJAX checkboxes, programming language selection, tri-state checkboxes, toggle switches, and multiple select checkboxes

Starting URL: https://www.leafground.com/checkbox.xhtml

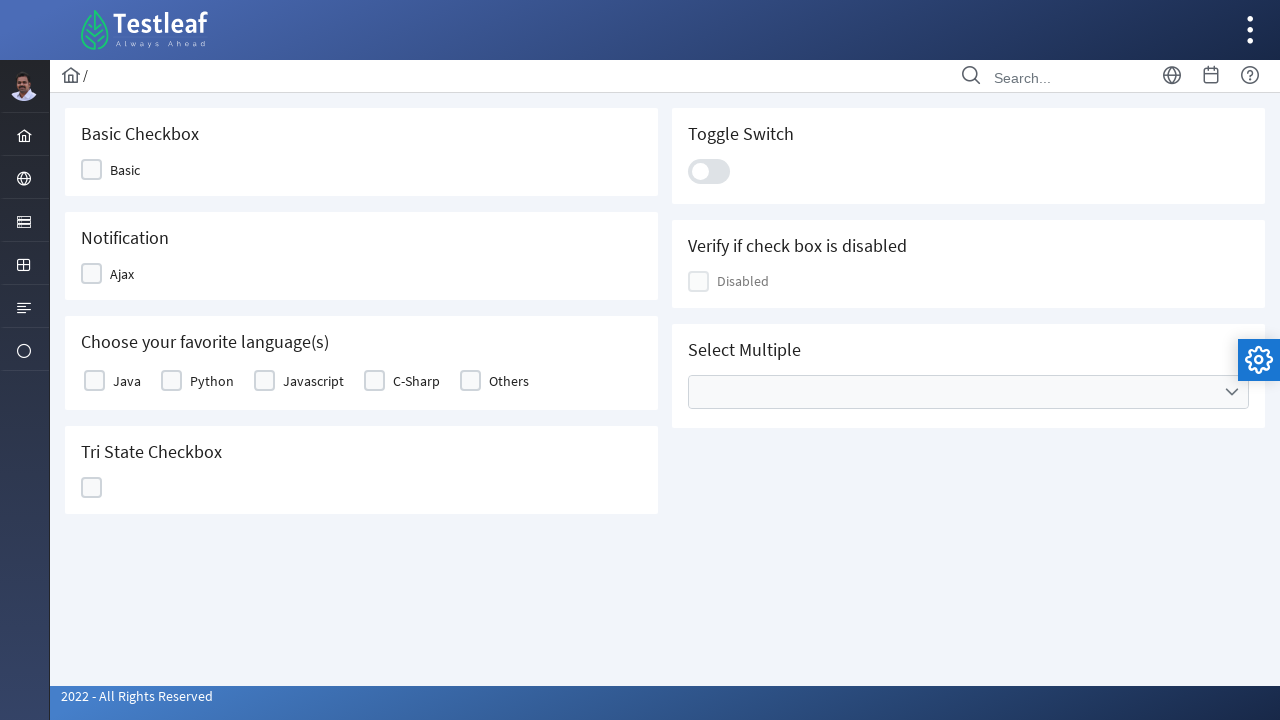

Clicked basic checkbox at (118, 170) on #j_idt87\:j_idt89
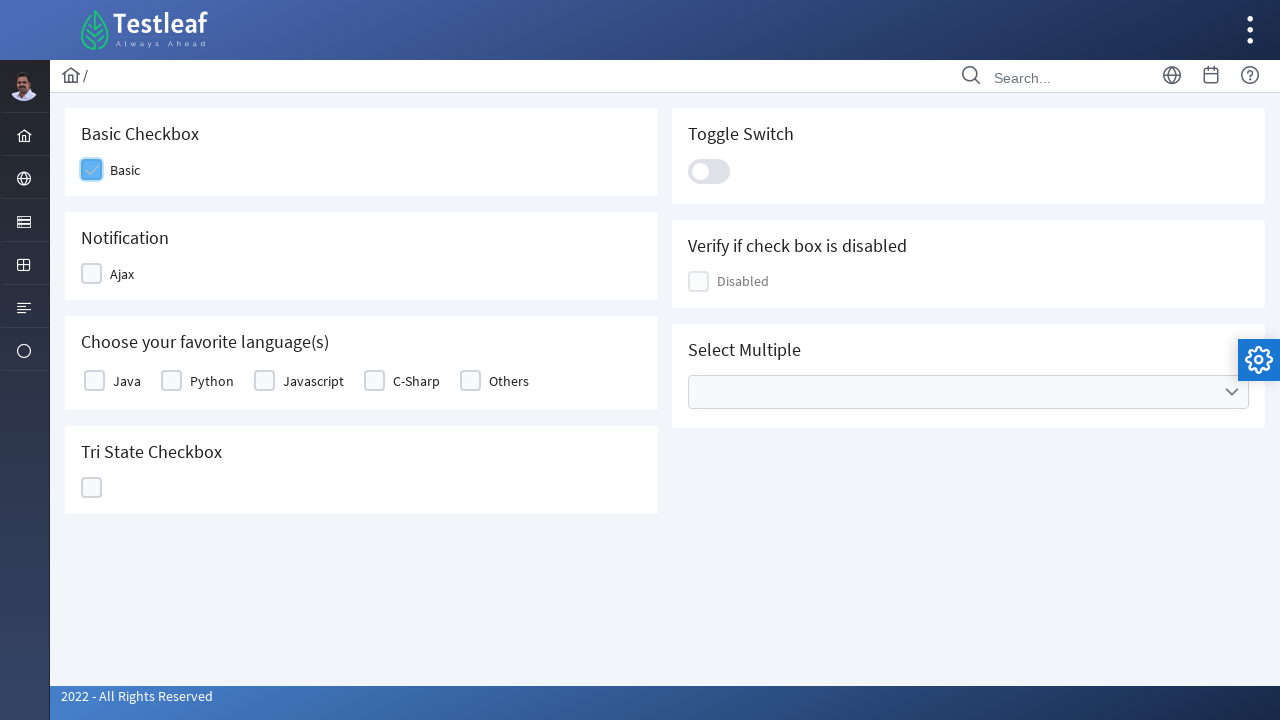

Clicked AJAX checkbox at (116, 274) on #j_idt87\:j_idt91
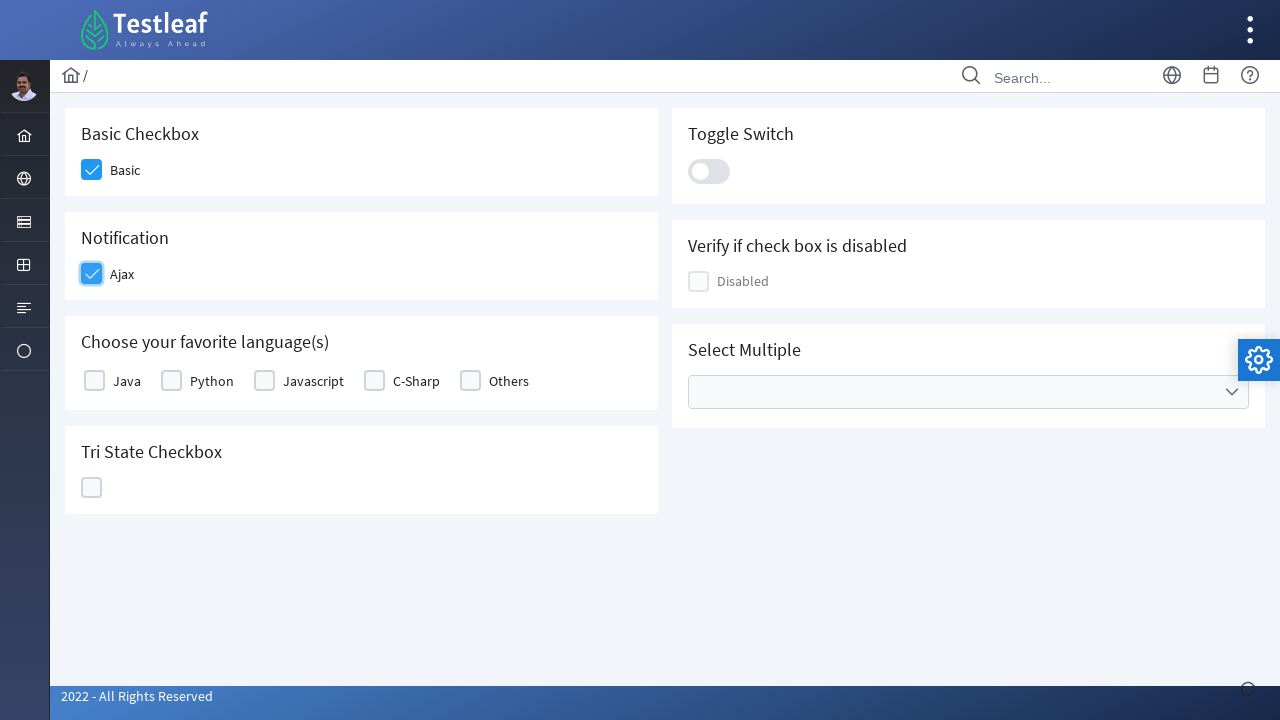

Growl message appeared after AJAX checkbox click
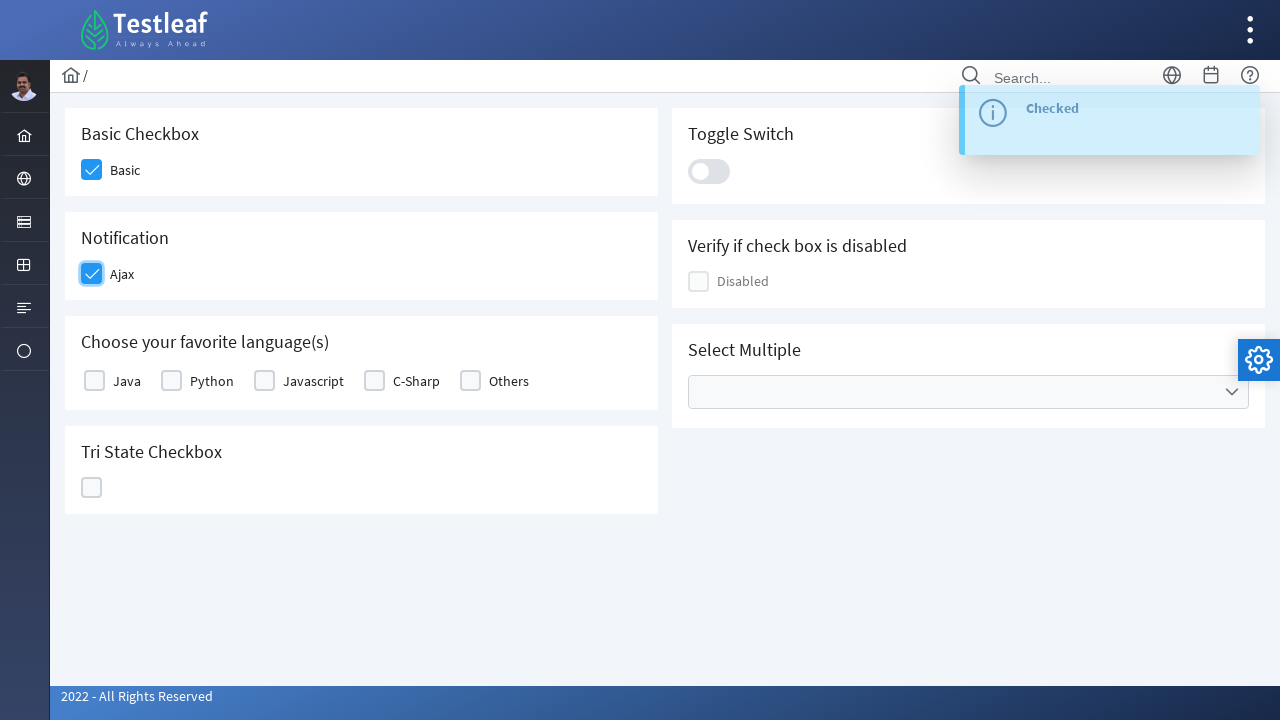

Clicked AJAX checkbox again at (116, 274) on #j_idt87\:j_idt91
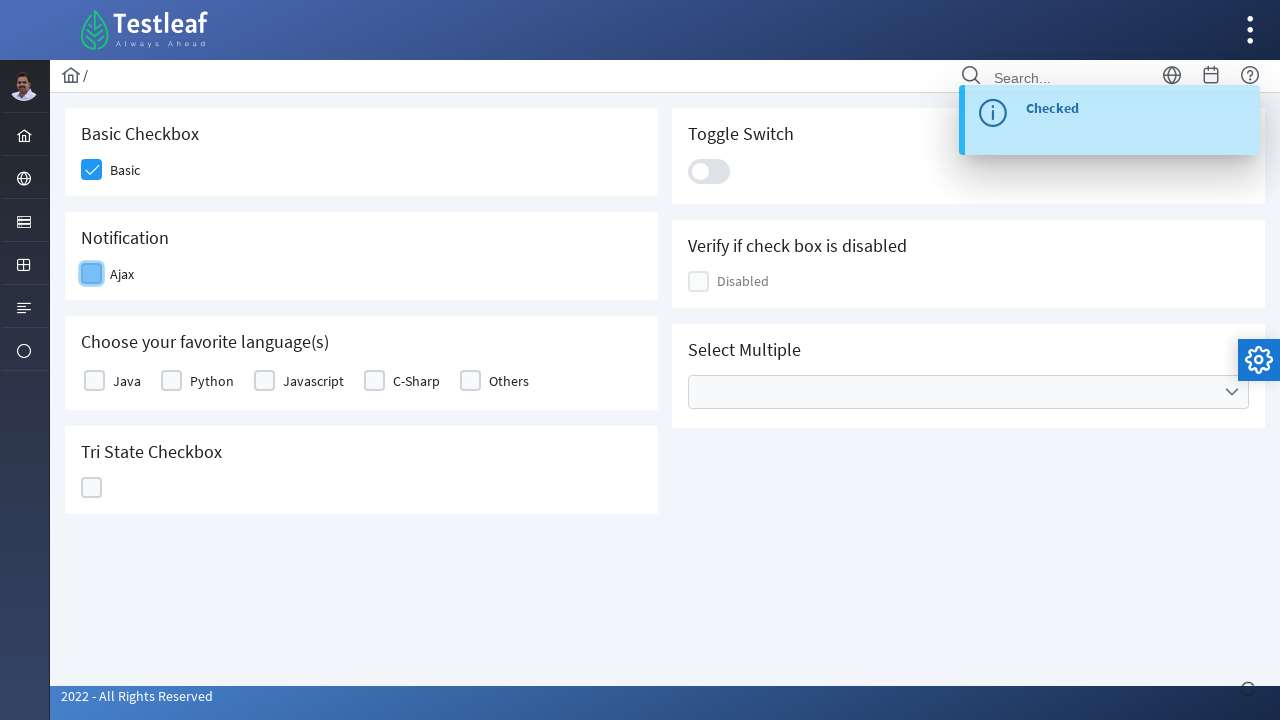

Located all programming language checkboxes
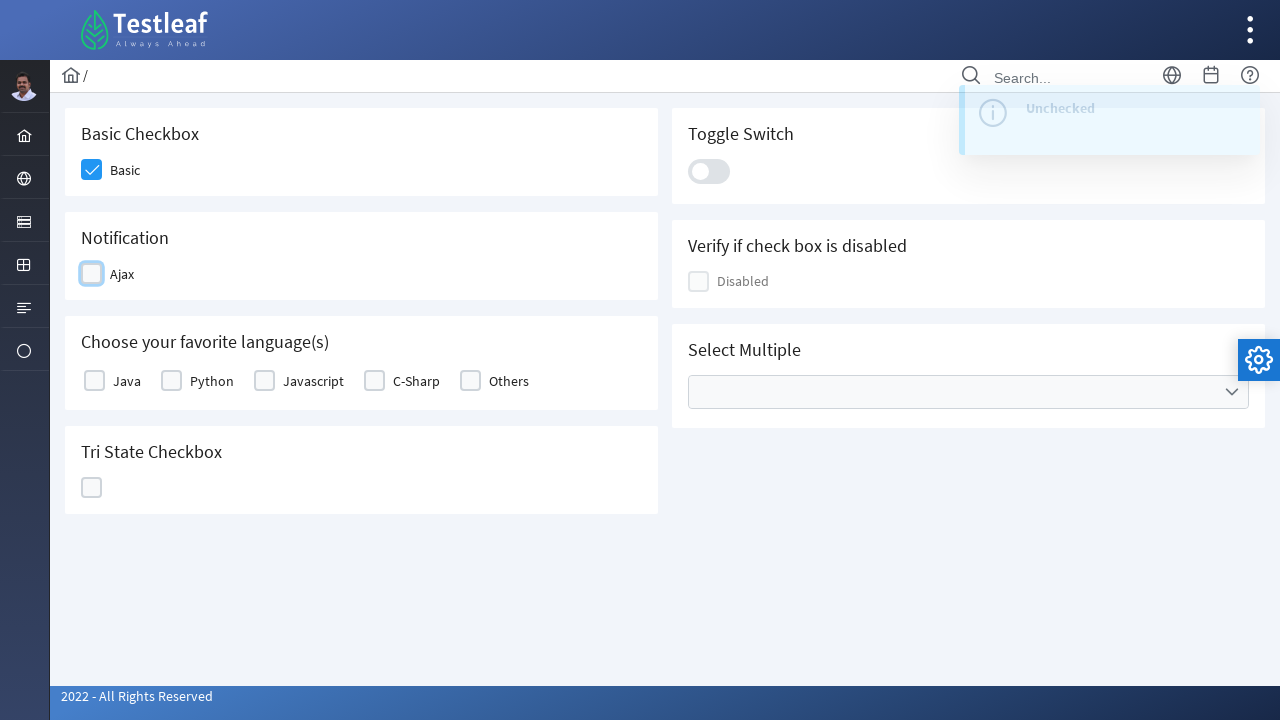

Selected Java programming language at (127, 381) on [id='j_idt87:basic'] label >> nth=0
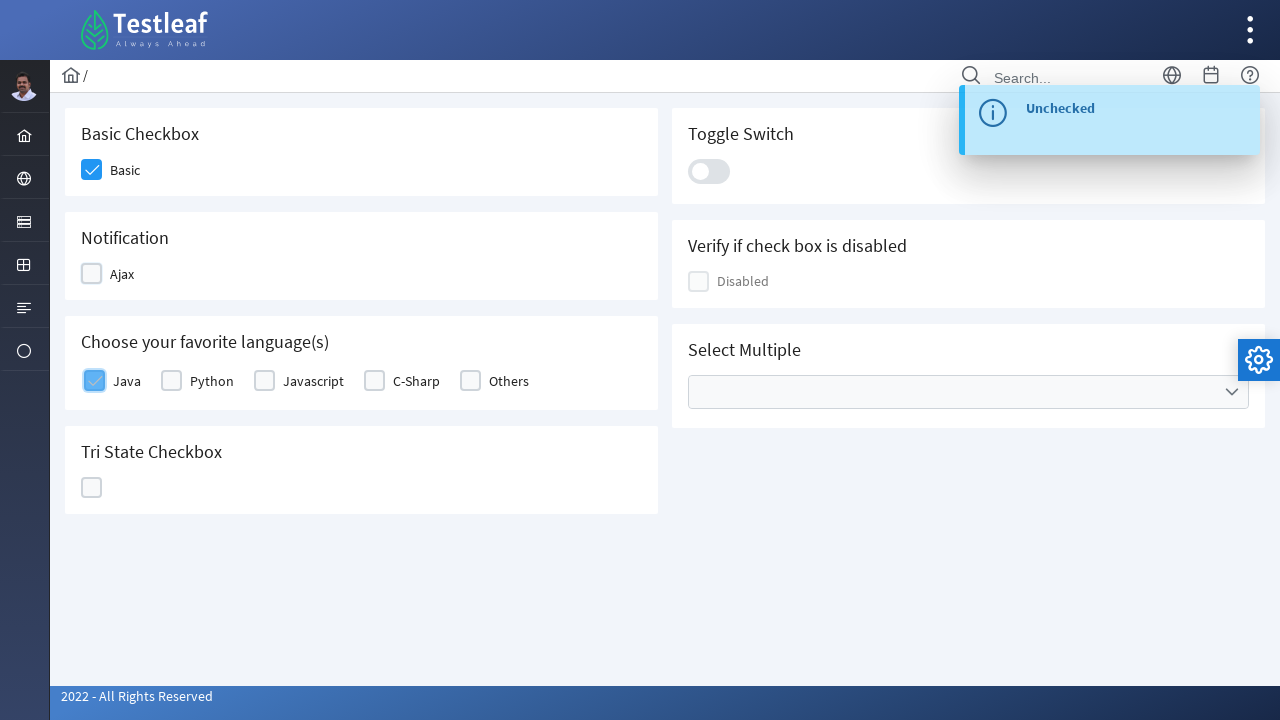

Selected Python programming language at (212, 381) on [id='j_idt87:basic'] label >> nth=1
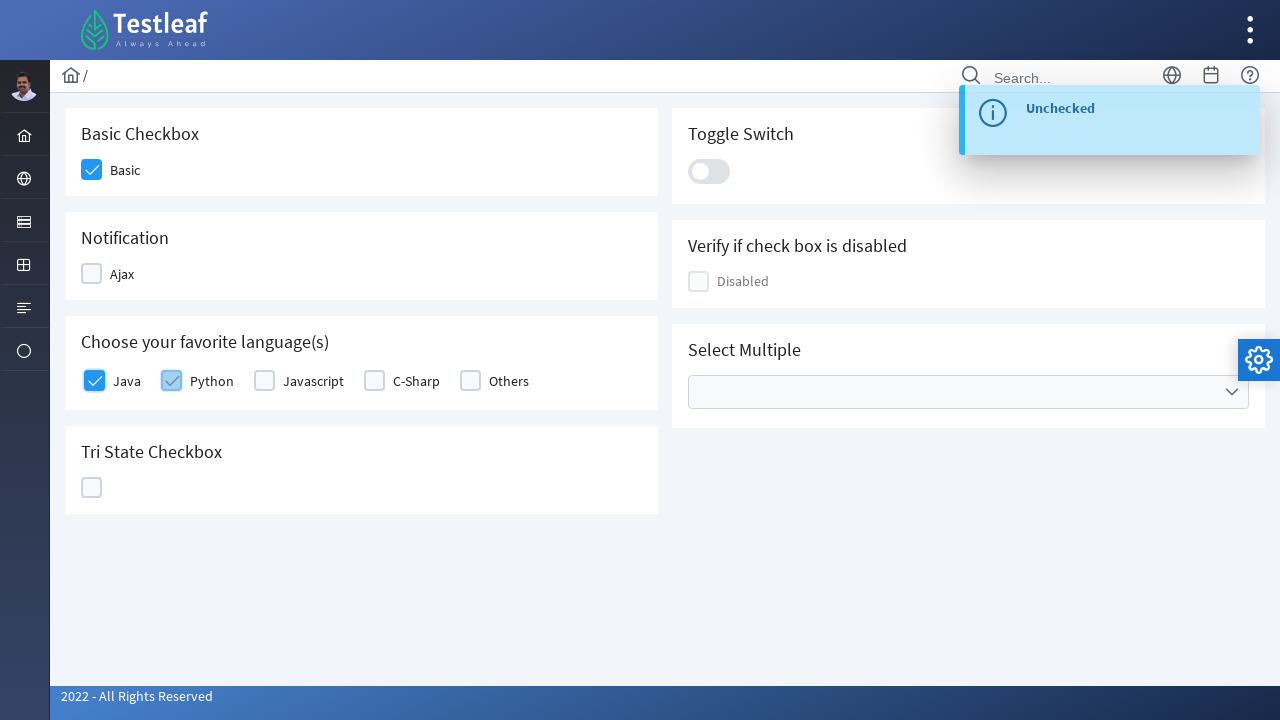

Clicked tri-state checkbox (click 1) at (92, 488) on #j_idt87\:ajaxTriState
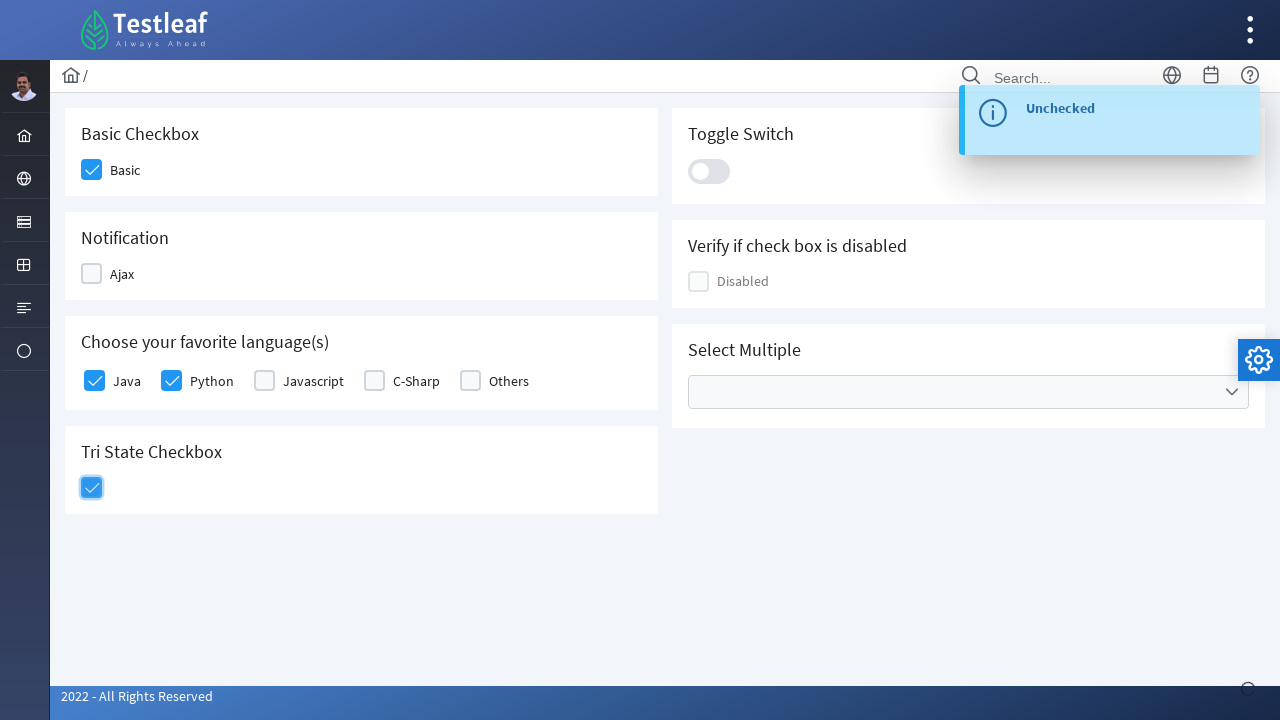

Clicked tri-state checkbox (click 2) at (92, 488) on #j_idt87\:ajaxTriState
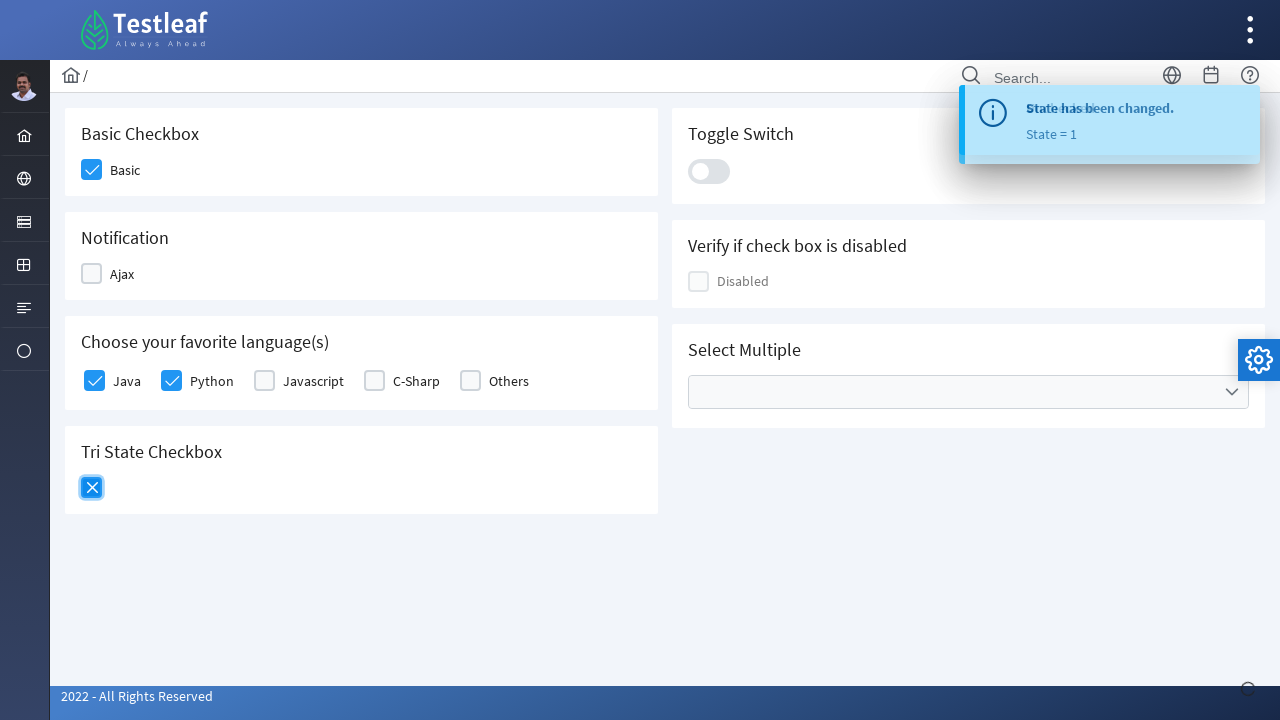

Clicked tri-state checkbox (click 3) at (92, 488) on #j_idt87\:ajaxTriState
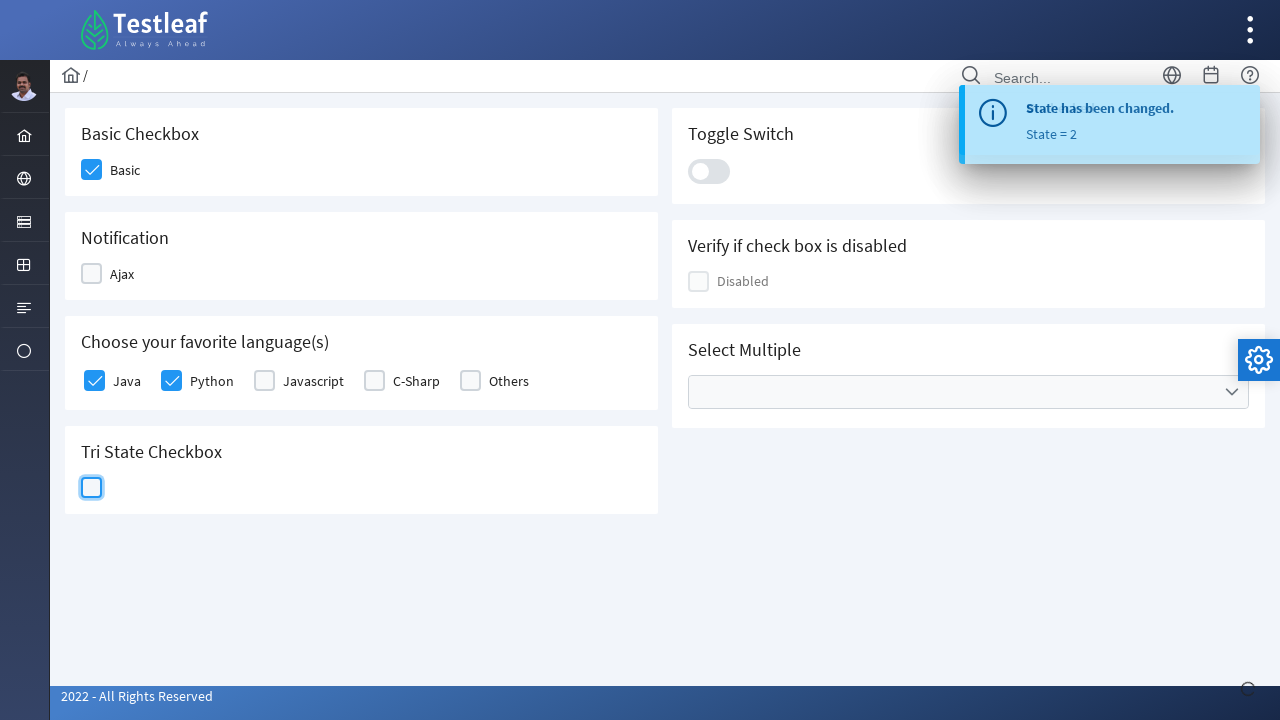

Clicked toggle switch at (709, 171) on .ui-toggleswitch-slider
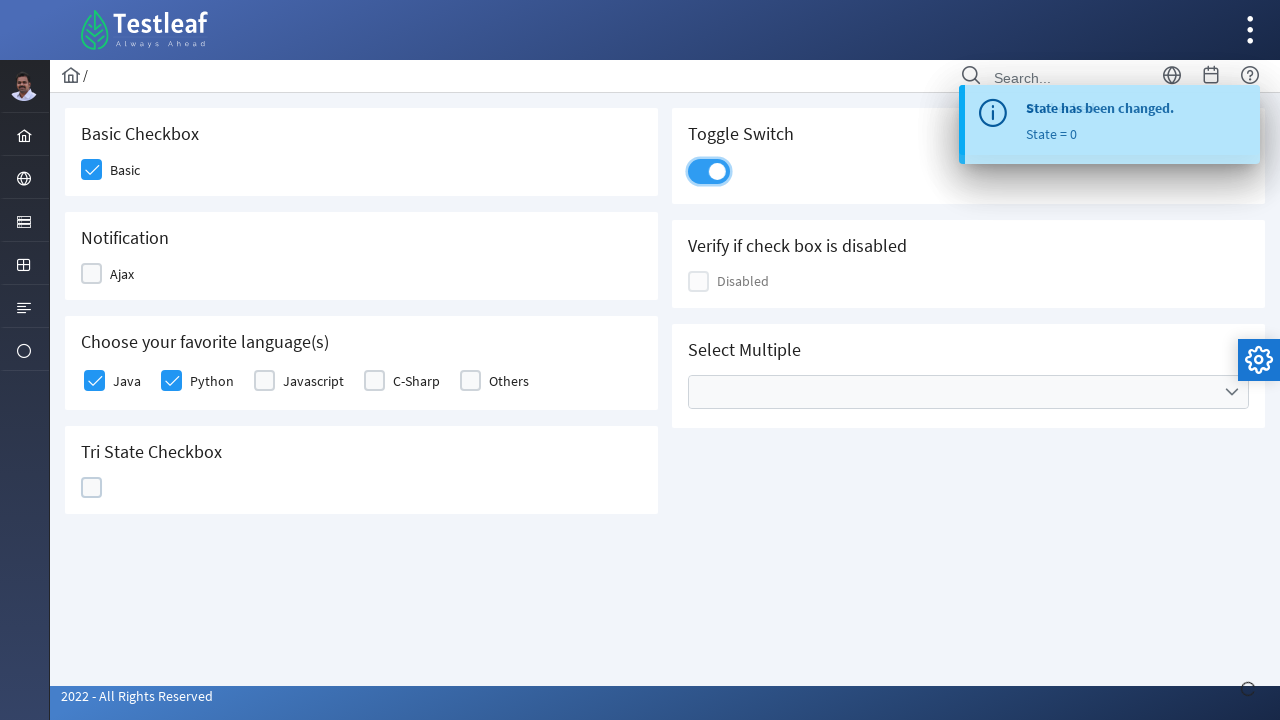

Checked if disabled box is enabled: True
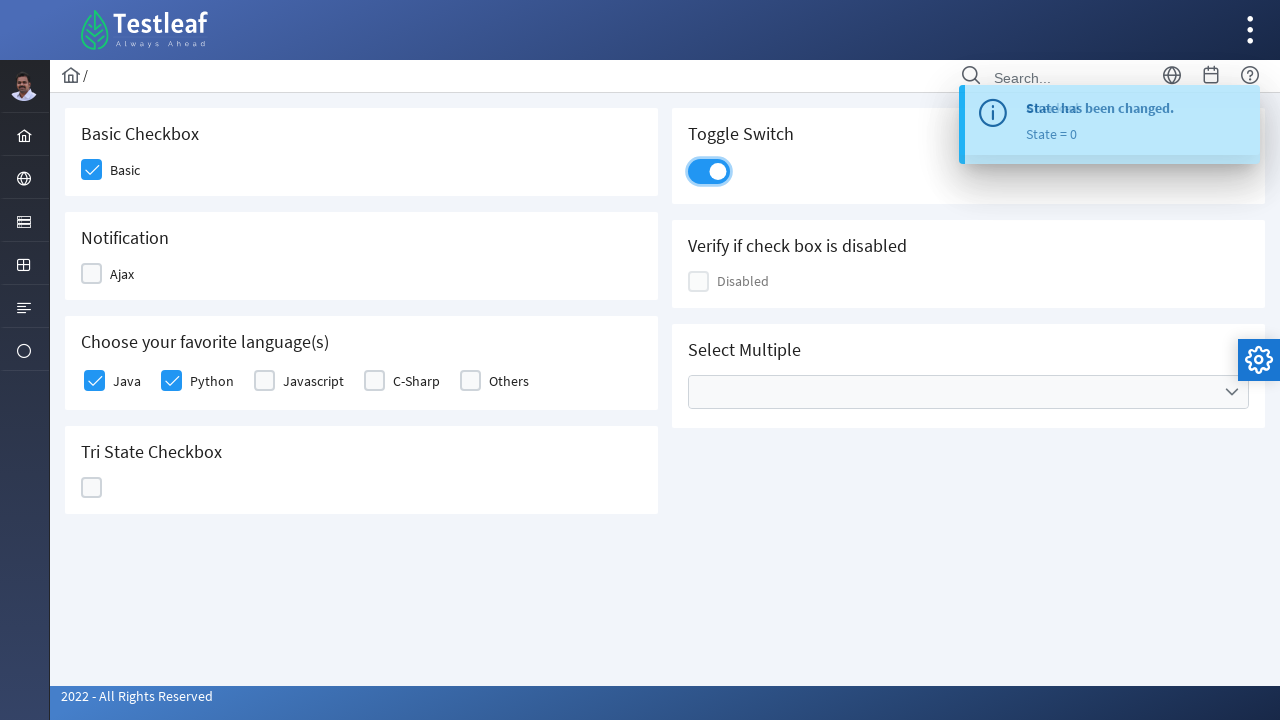

Clicked multiple select dropdown for Cities at (968, 392) on ul[data-label='Cities']
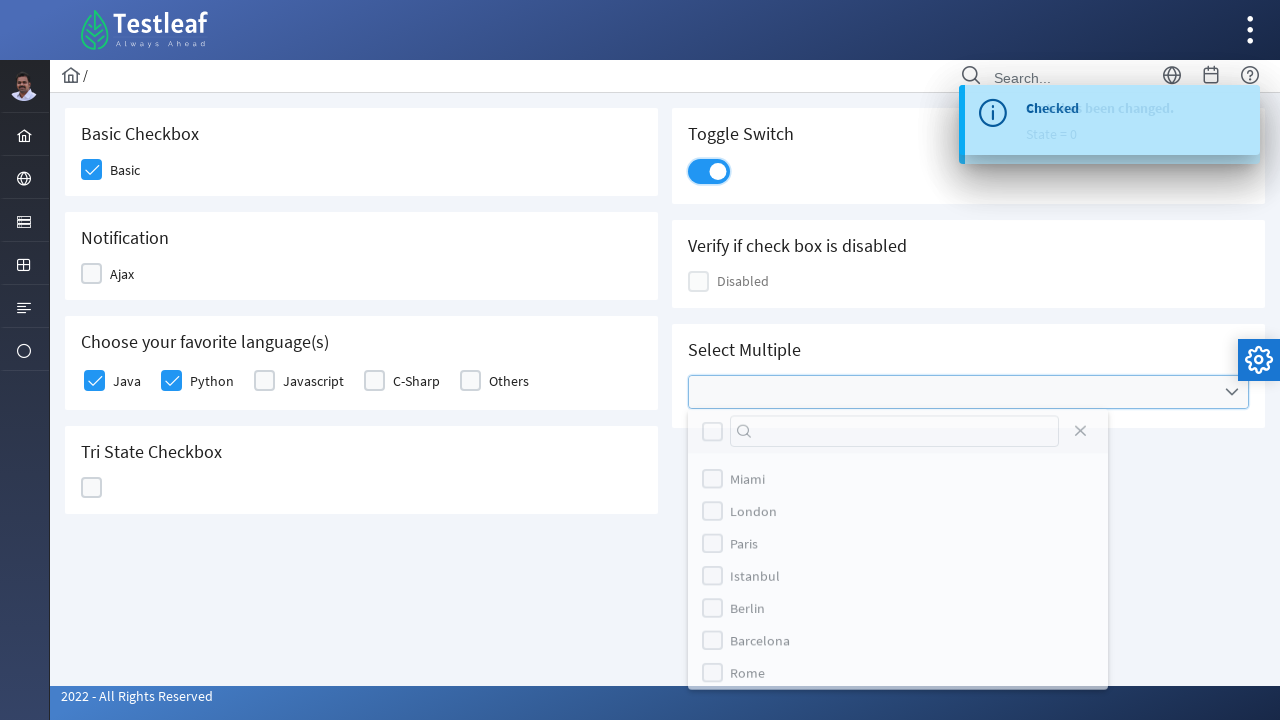

Located all city options in dropdown
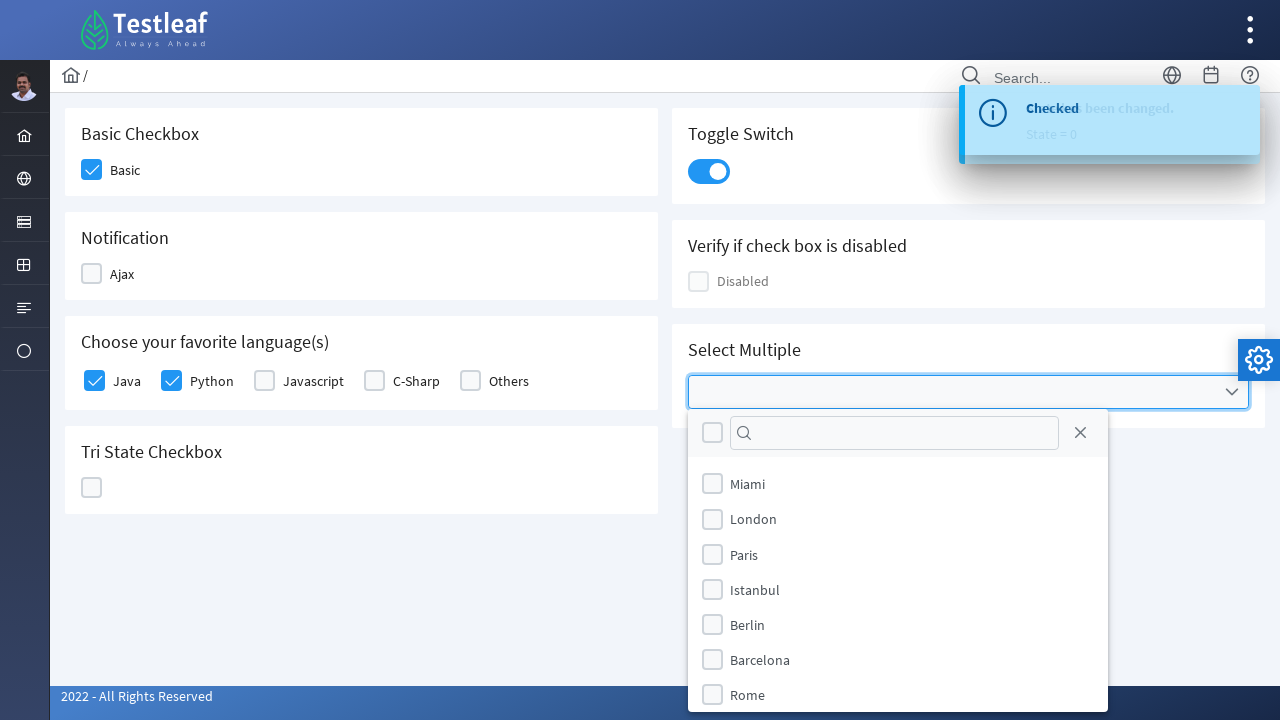

Selected Miami from cities dropdown at (748, 484) on .ui-selectcheckboxmenu-items-wrapper label >> nth=0
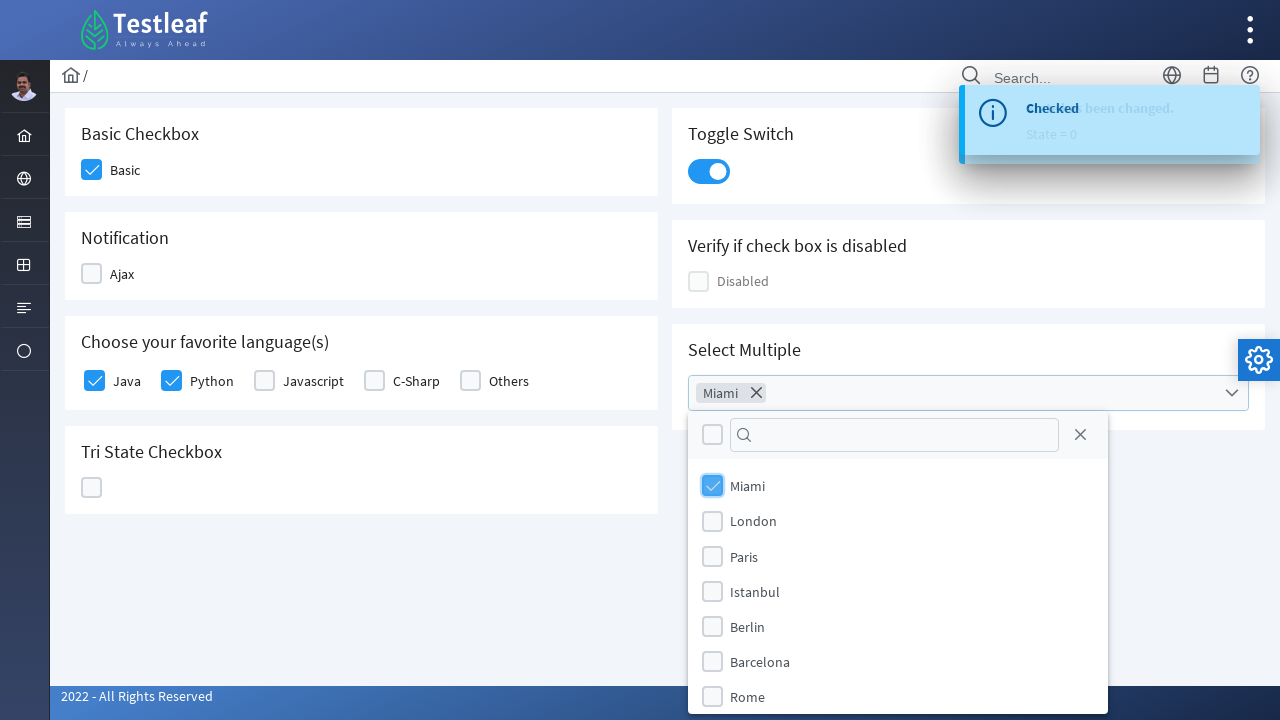

Selected Istanbul from cities dropdown at (755, 591) on .ui-selectcheckboxmenu-items-wrapper label >> nth=3
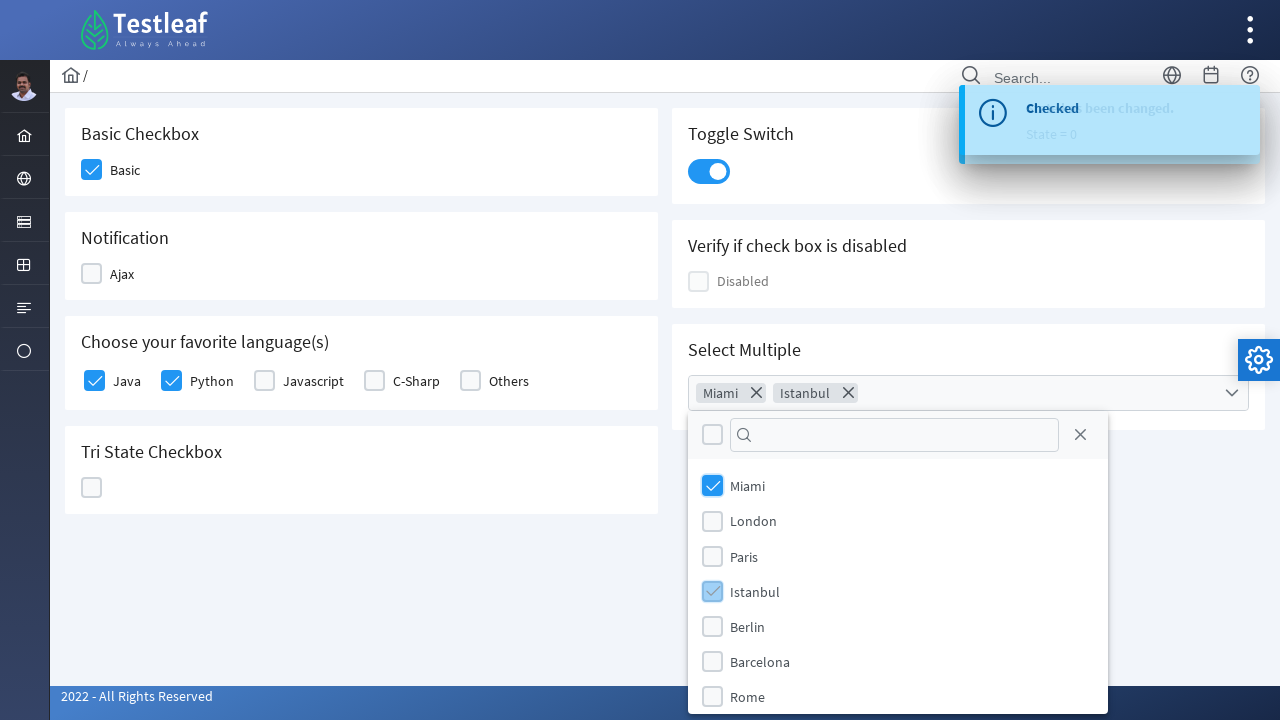

Selected Rome from cities dropdown at (748, 697) on .ui-selectcheckboxmenu-items-wrapper label >> nth=6
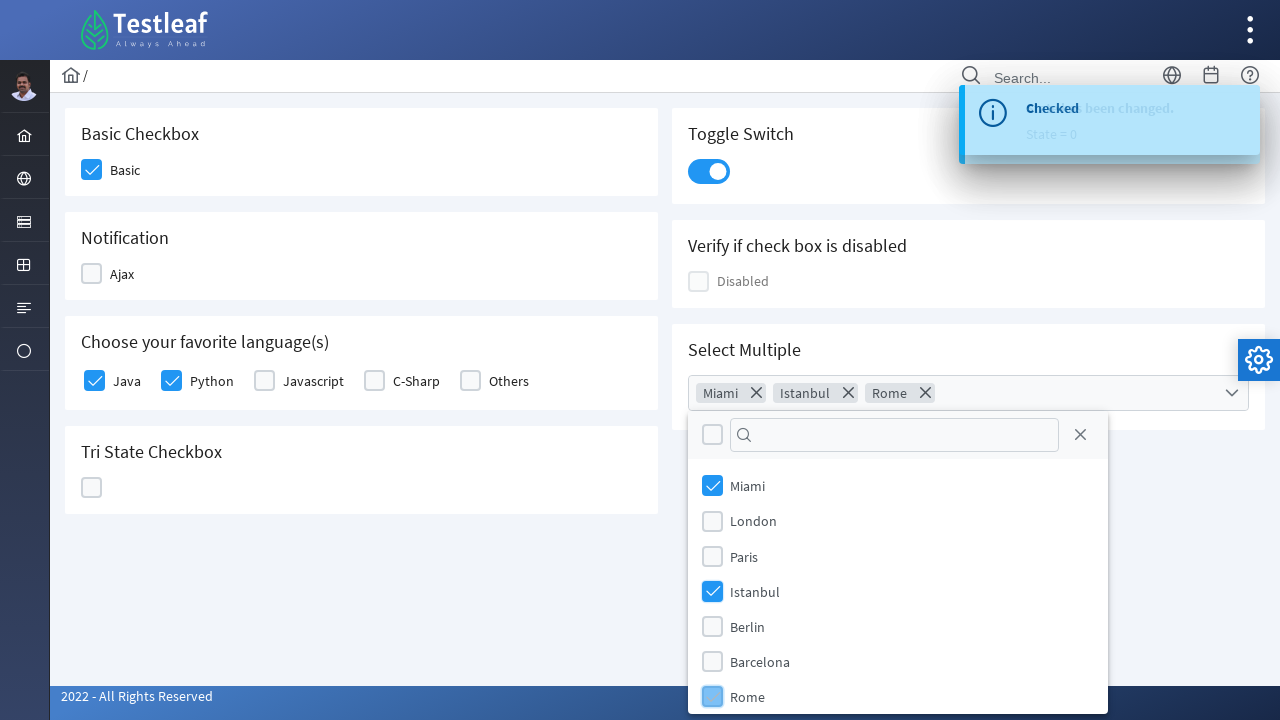

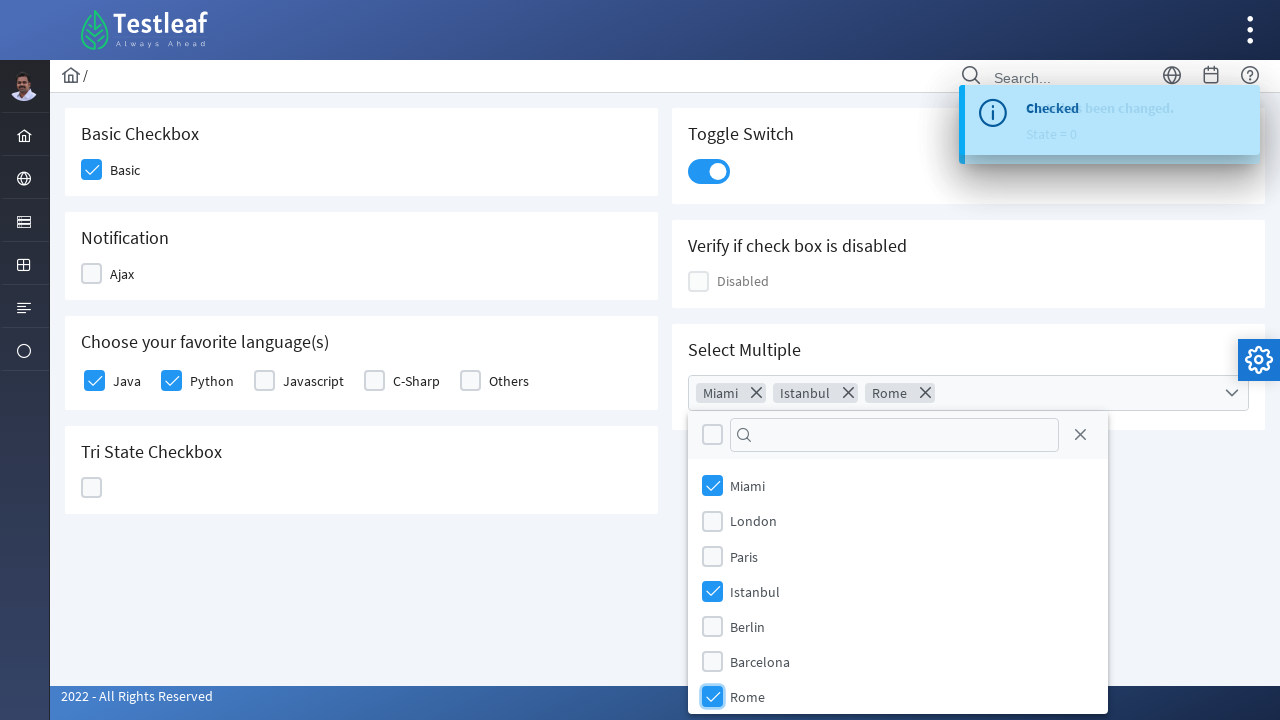